Tests JavaScript prompt dialog functionality on W3Schools by switching to an iframe, clicking a button to trigger a prompt, entering text into the prompt, and accepting it.

Starting URL: https://www.w3schools.com/jsref/tryit.asp?filename=tryjsref_prompt

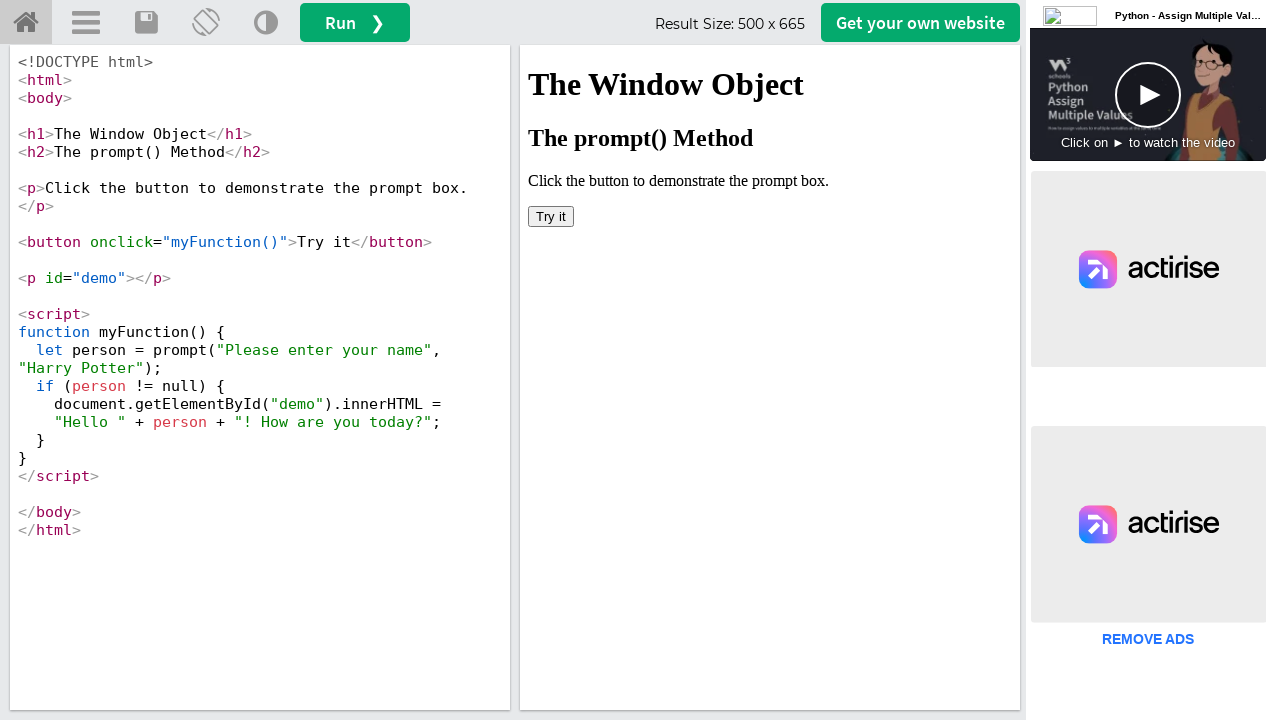

Waited 3 seconds for page to load
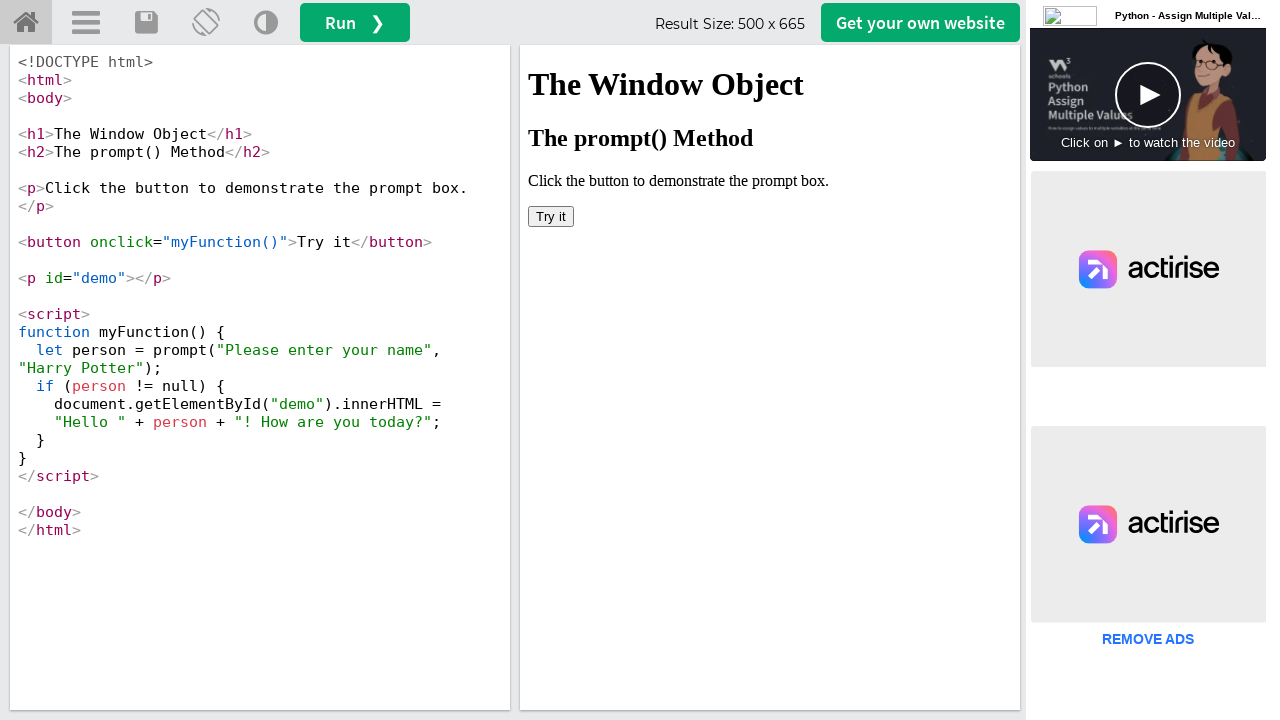

Located iframe with ID 'iframeResult'
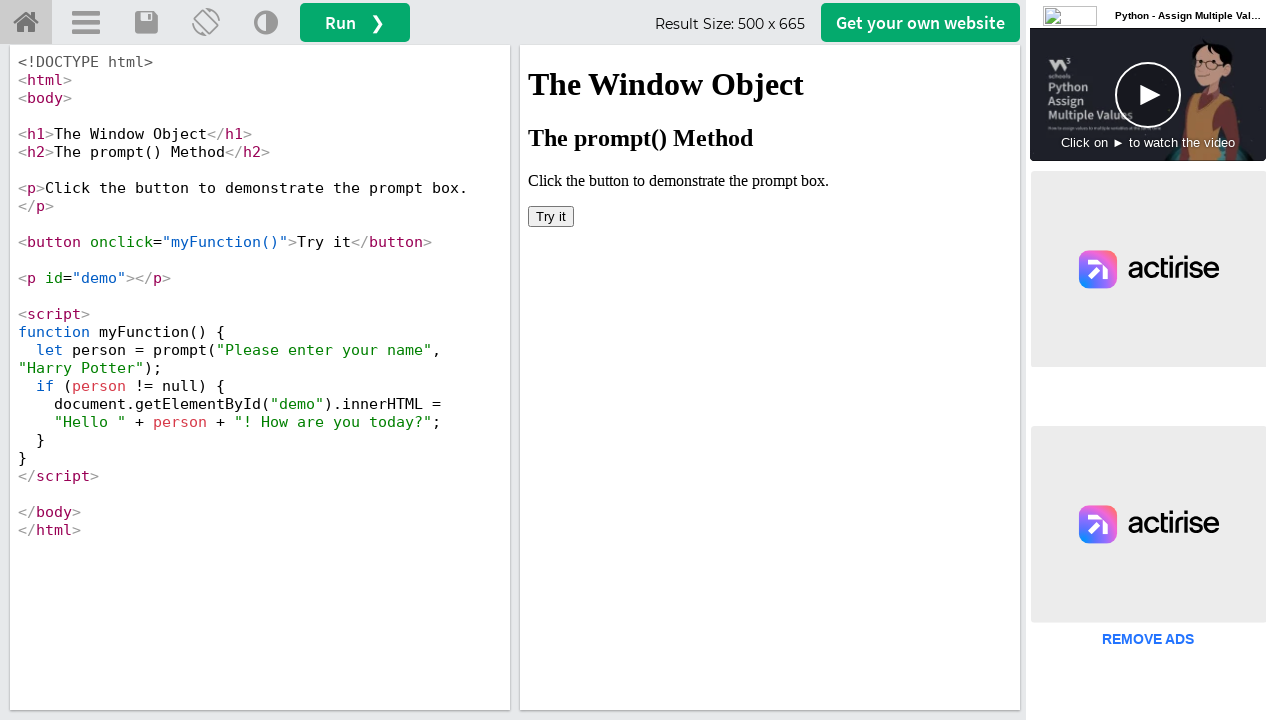

Clicked 'Try it' button inside iframe at (551, 216) on #iframeResult >> internal:control=enter-frame >> xpath=//button[text()='Try it']
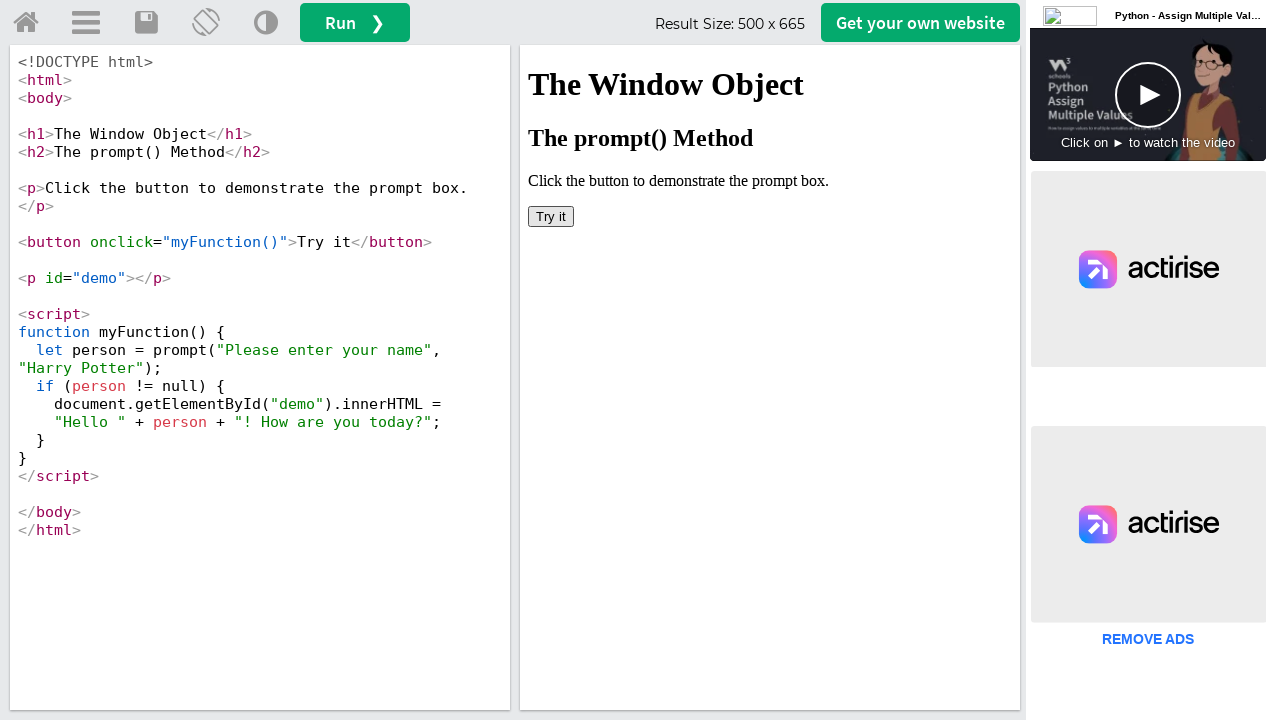

Set up dialog handler to accept prompts with text 'KUMAR'
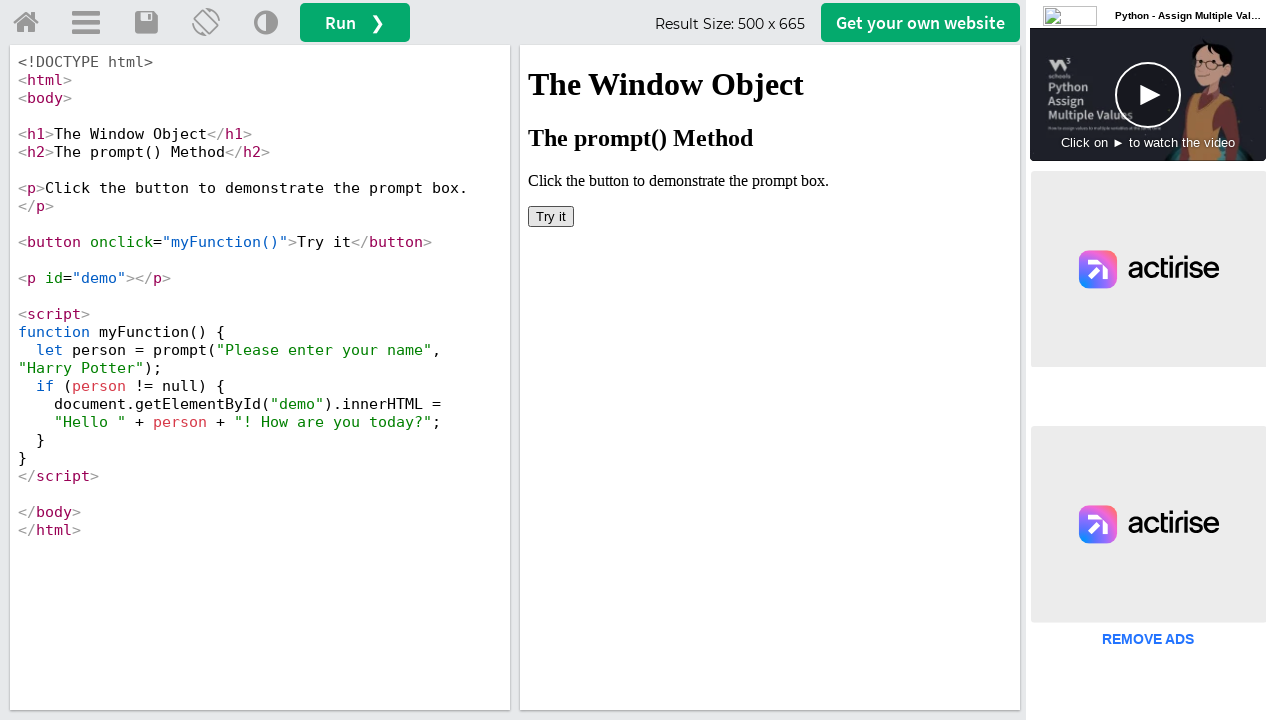

Clicked 'Try it' button again to trigger prompt dialog at (551, 216) on #iframeResult >> internal:control=enter-frame >> xpath=//button[text()='Try it']
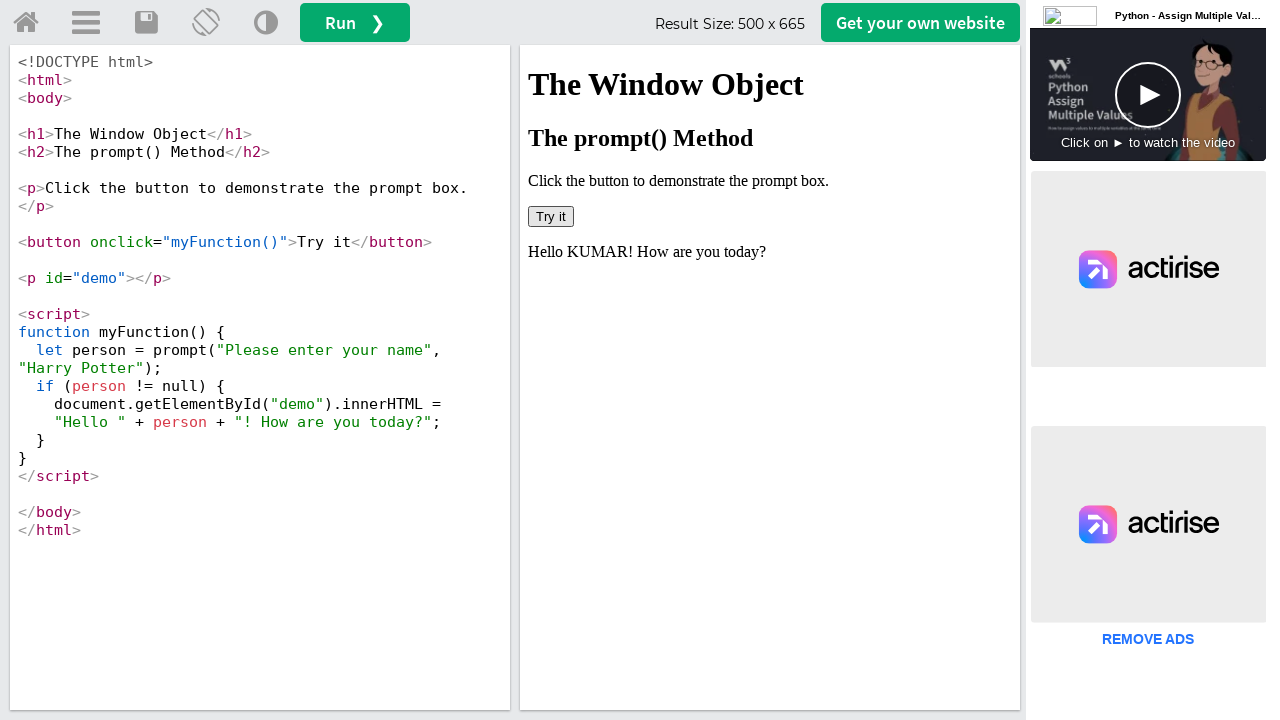

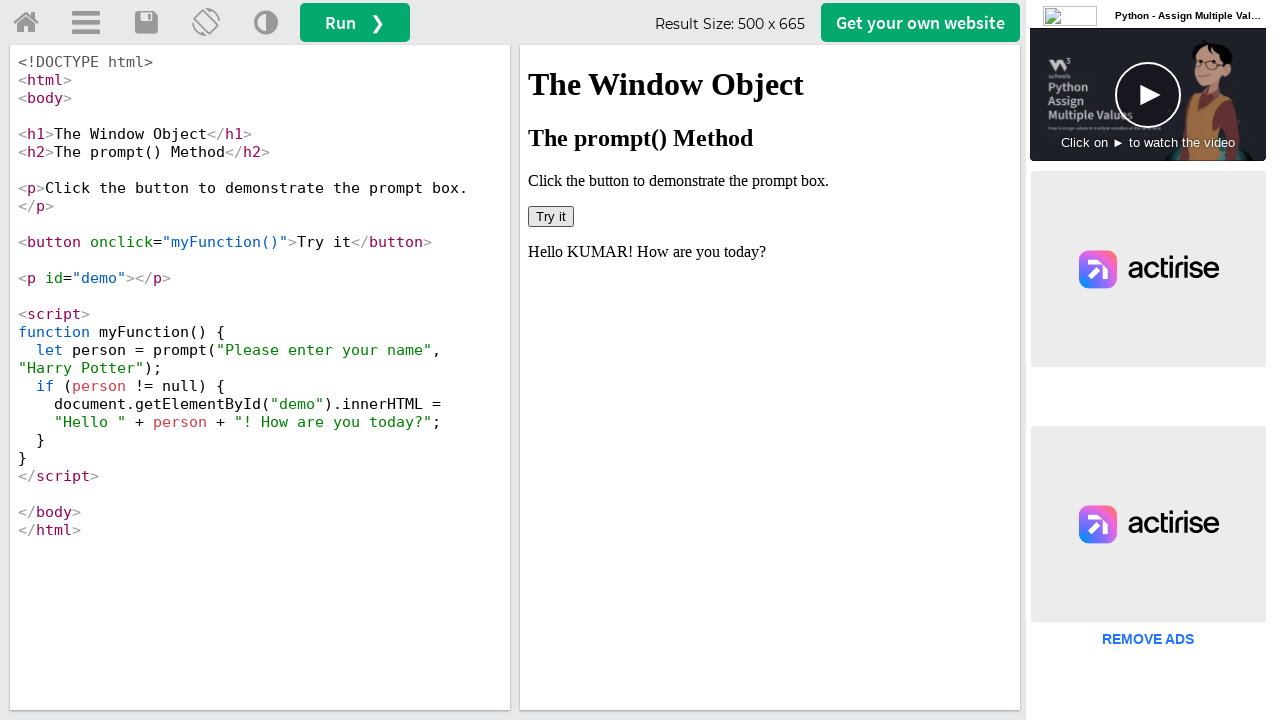